Tests radio button interaction on an HTML forms tutorial page by finding radio buttons in a group and clicking the one with value "butter"

Starting URL: http://www.echoecho.com/htmlforms10.htm

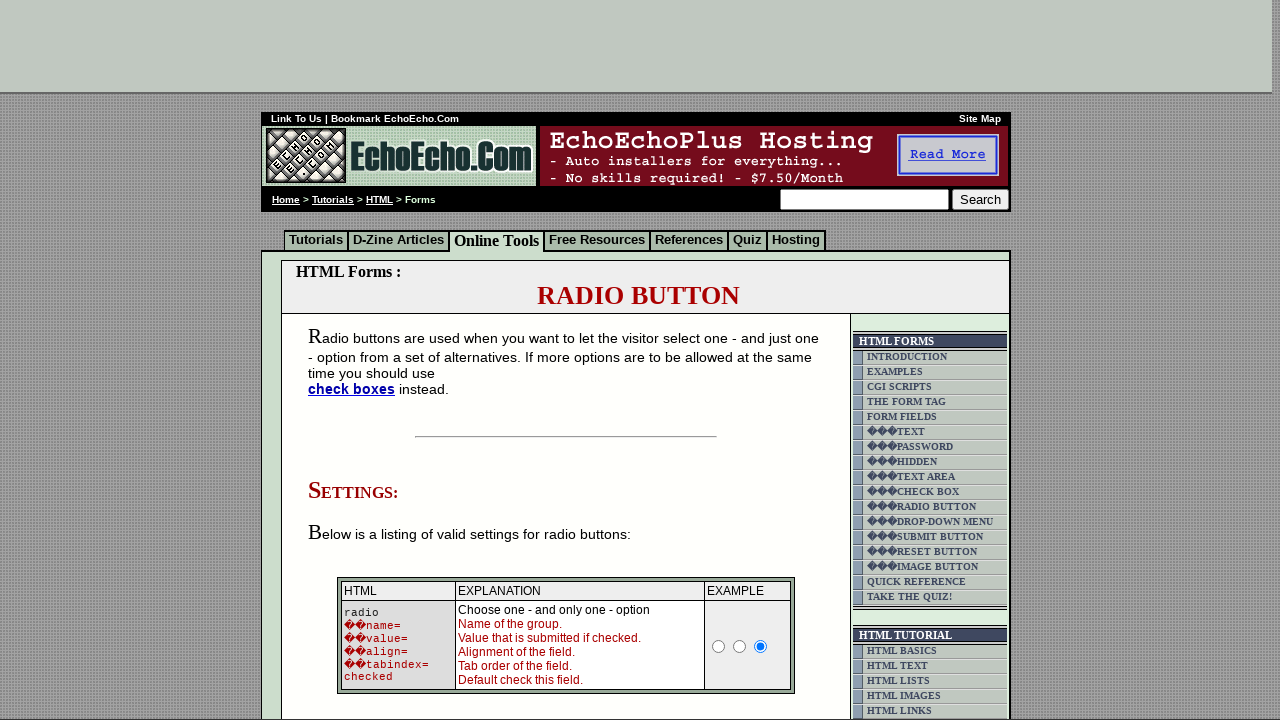

Waited for radio buttons in group1 to be present
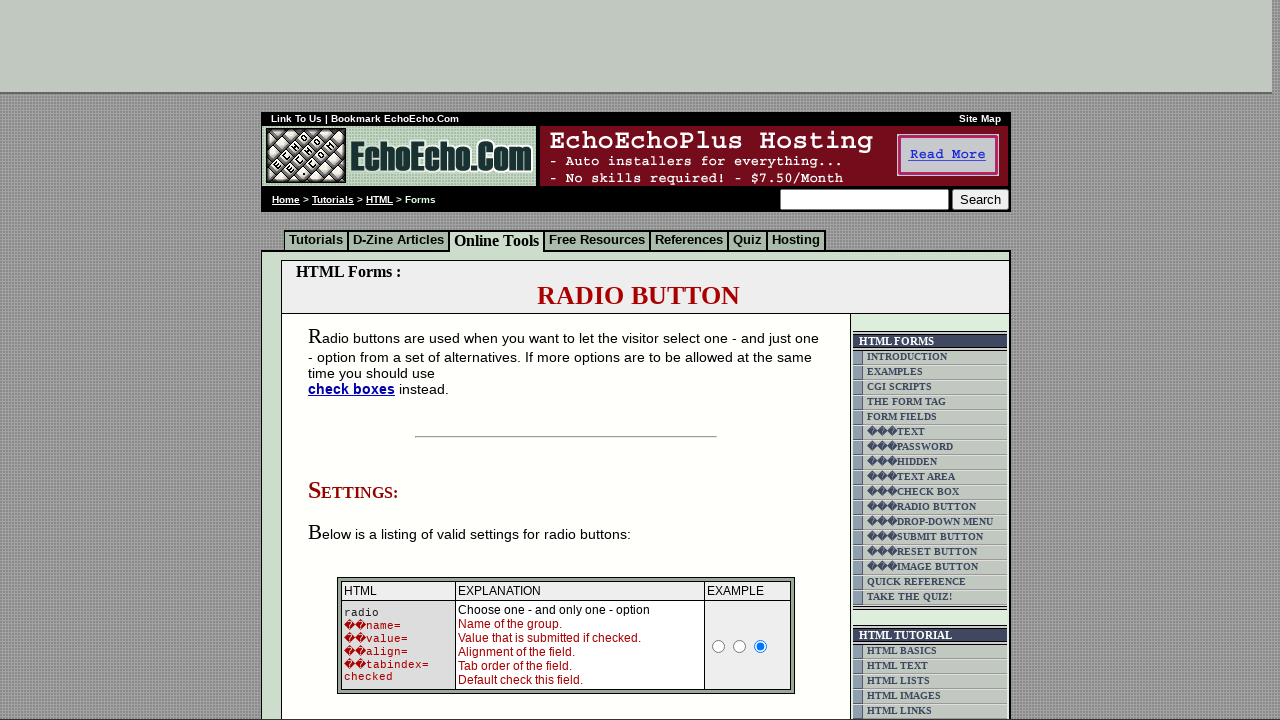

Located all radio buttons in group1
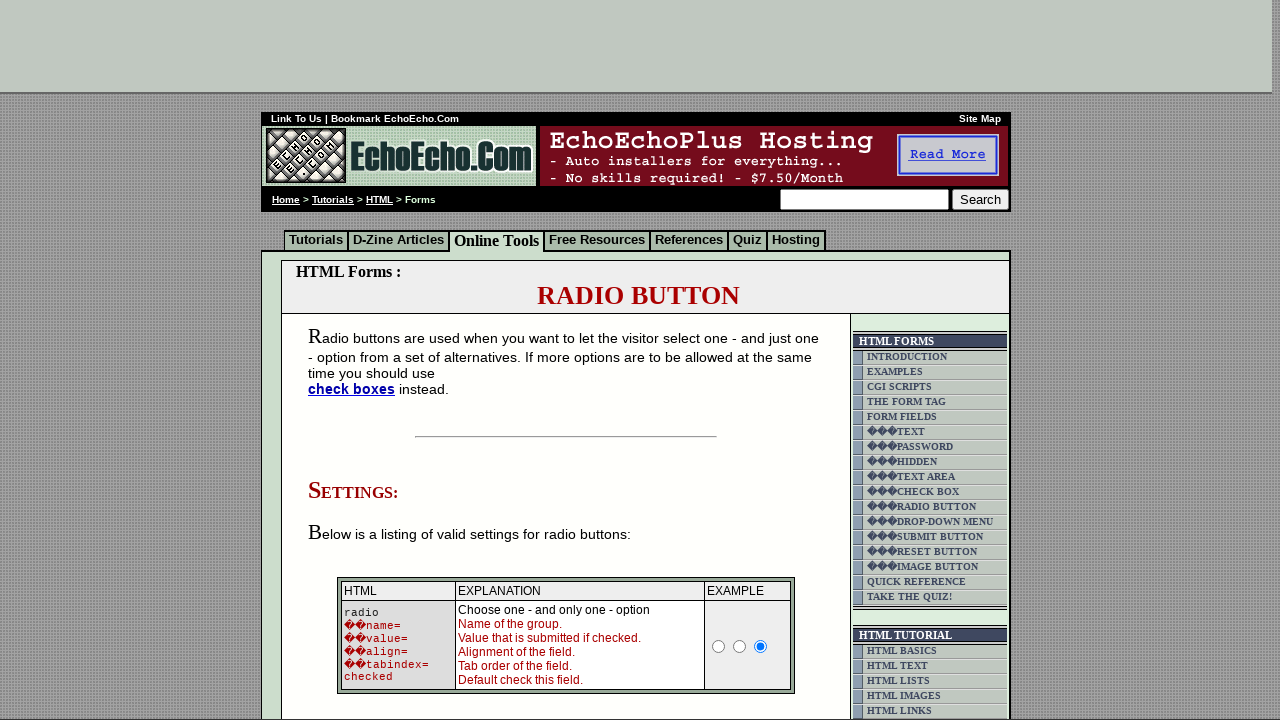

Found 3 radio buttons in group1
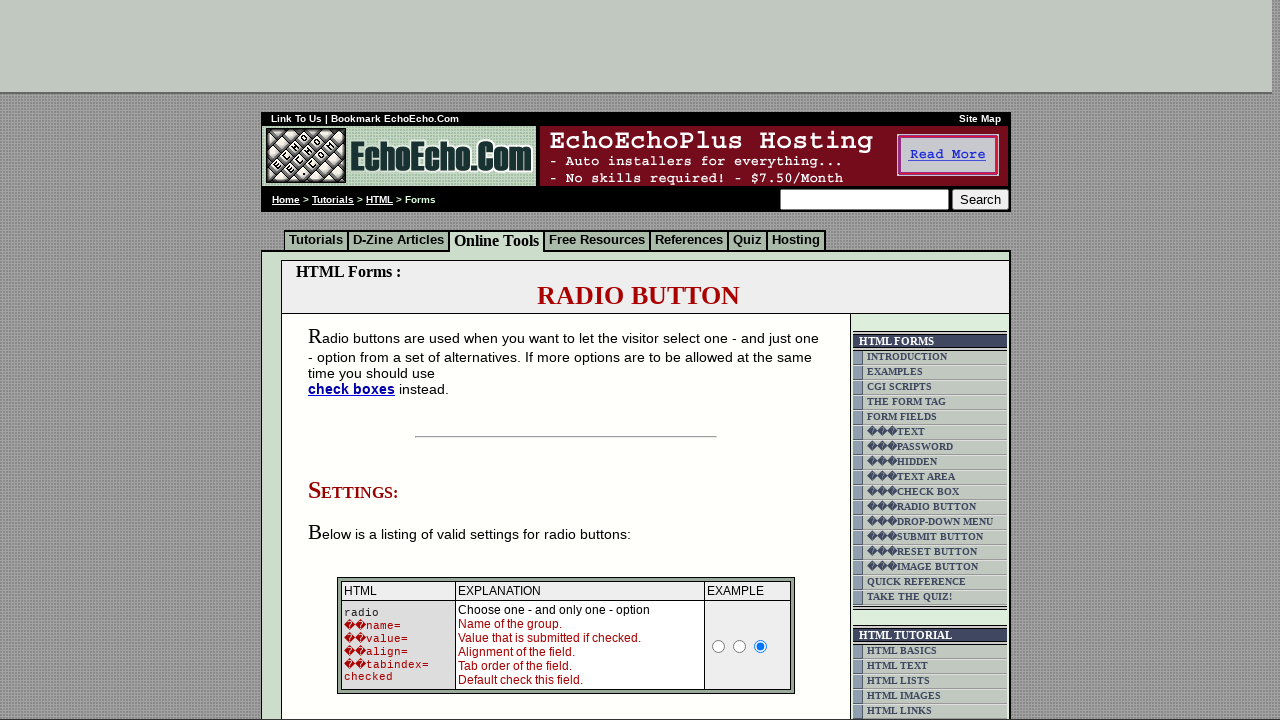

Checked radio button 1 with value 'Milk'
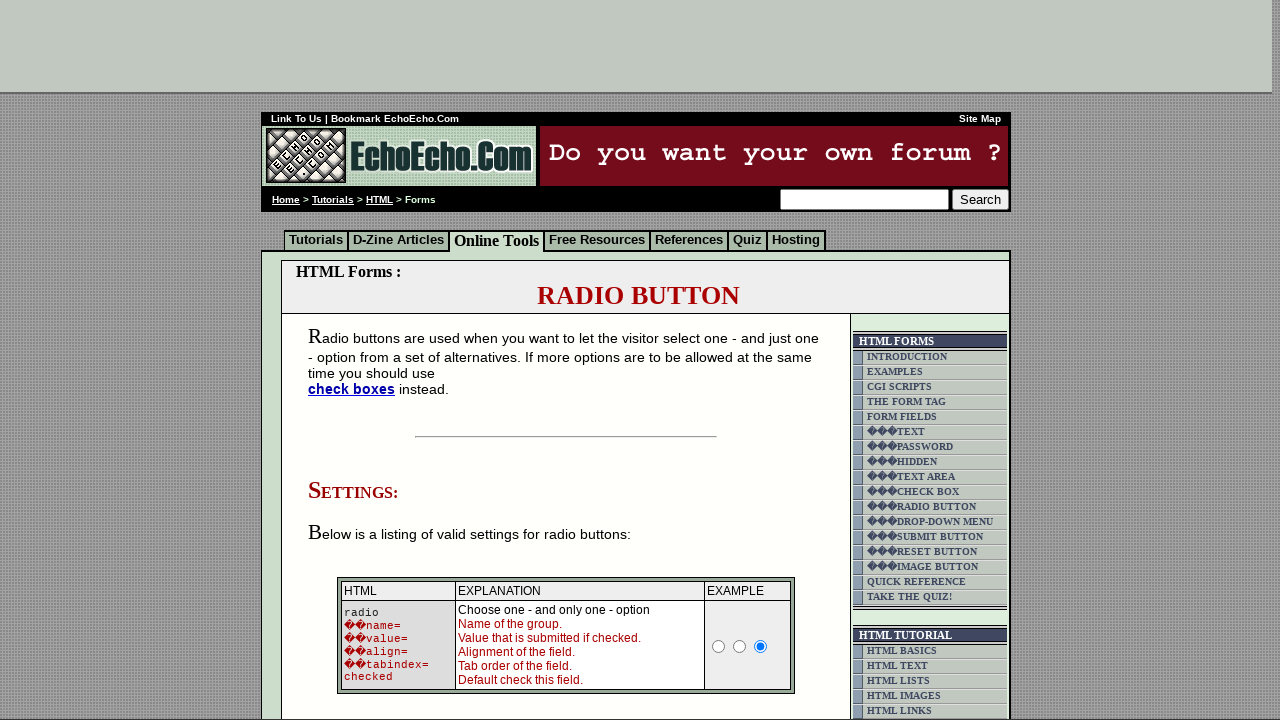

Checked radio button 2 with value 'Butter'
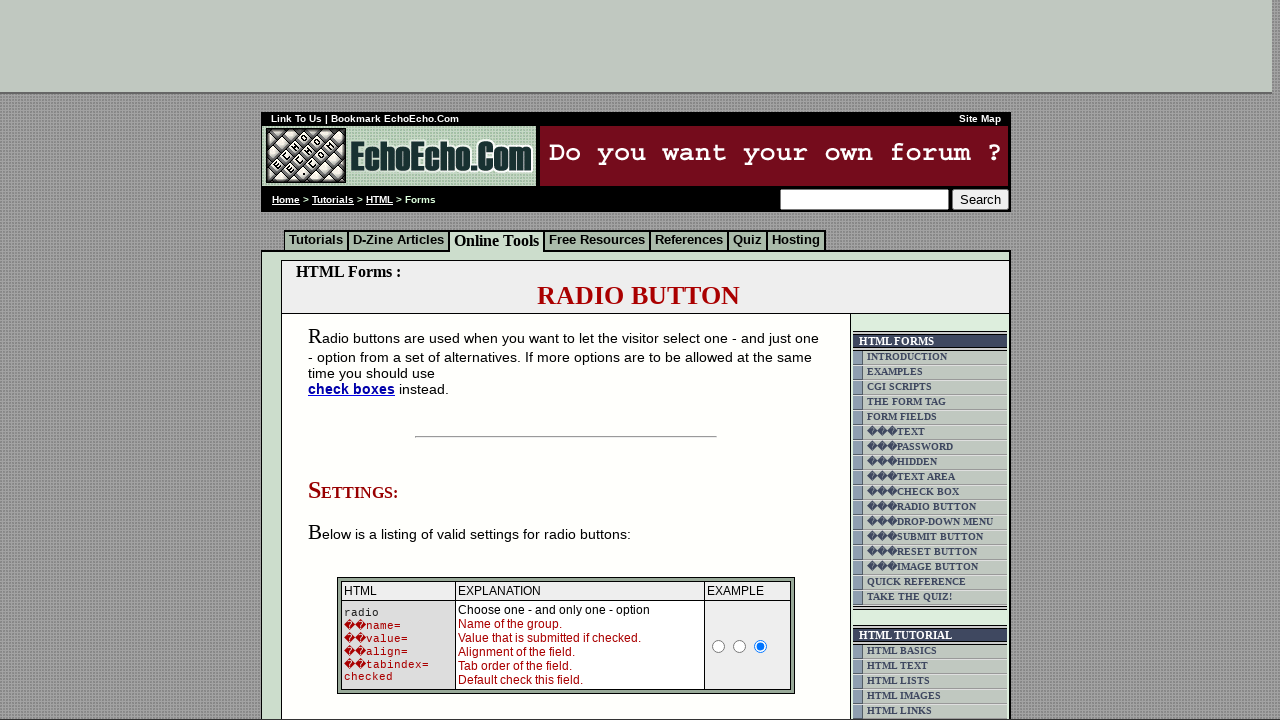

Checked radio button 3 with value 'Cheese'
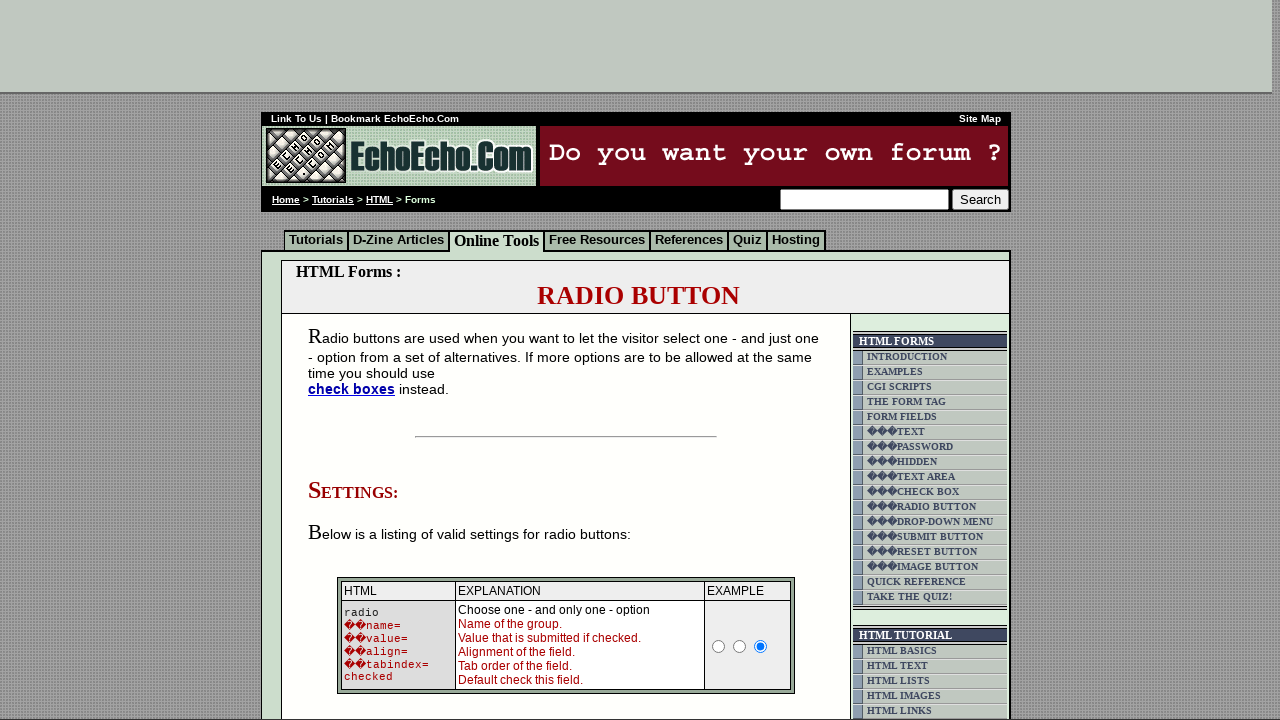

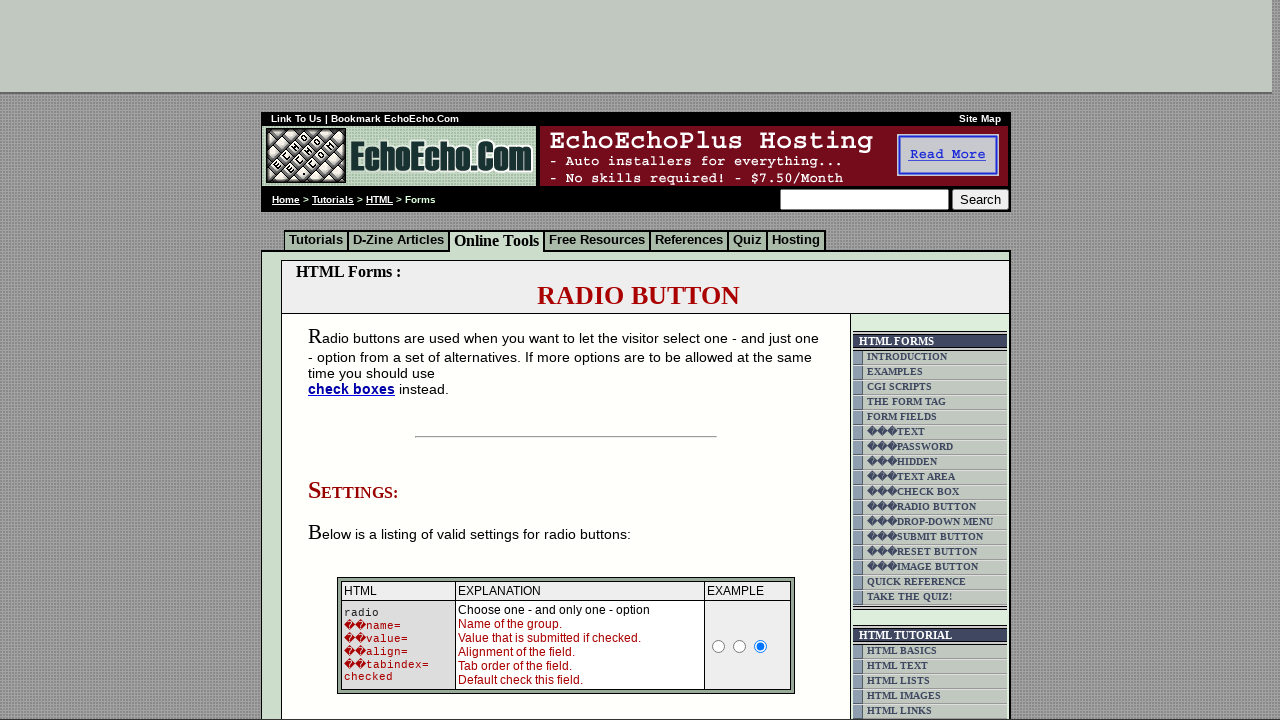